Tests JavaScript confirmation alert handling by clicking a button to trigger the alert, accepting it, and verifying the result message is displayed on the page.

Starting URL: http://the-internet.herokuapp.com/javascript_alerts

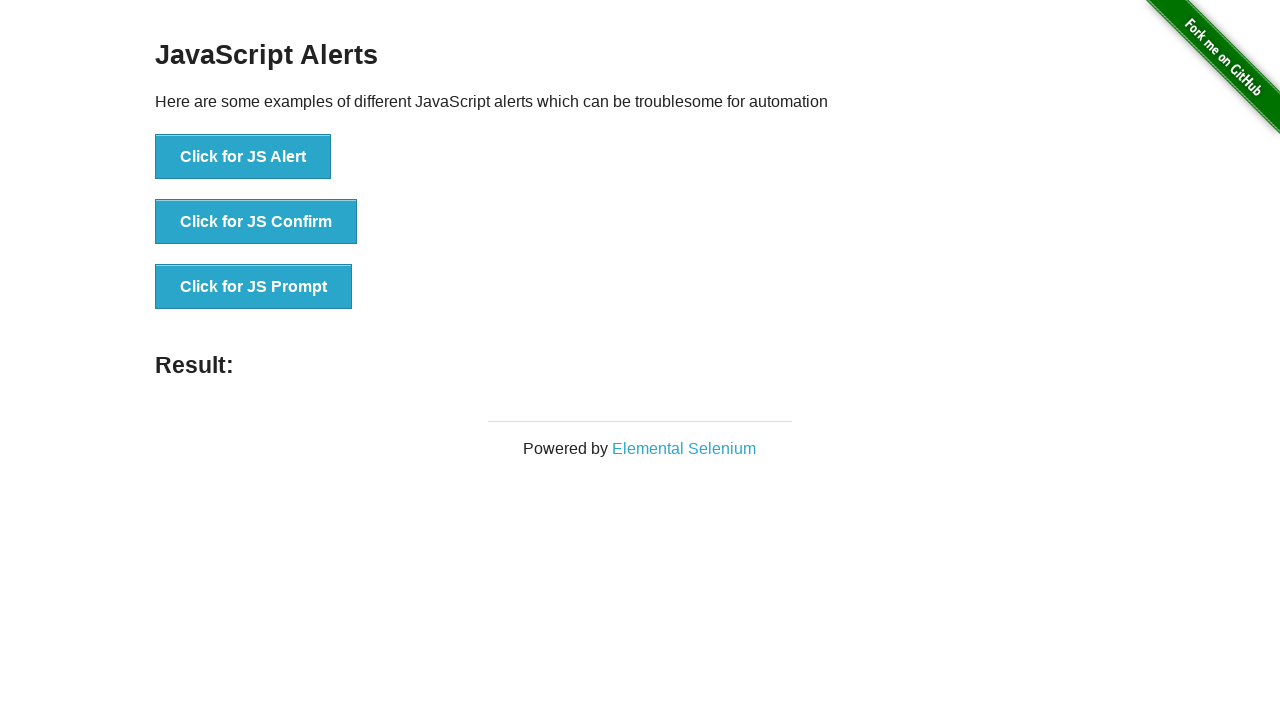

Clicked the confirmation alert button to trigger JavaScript dialog at (256, 222) on .example li:nth-child(2) button
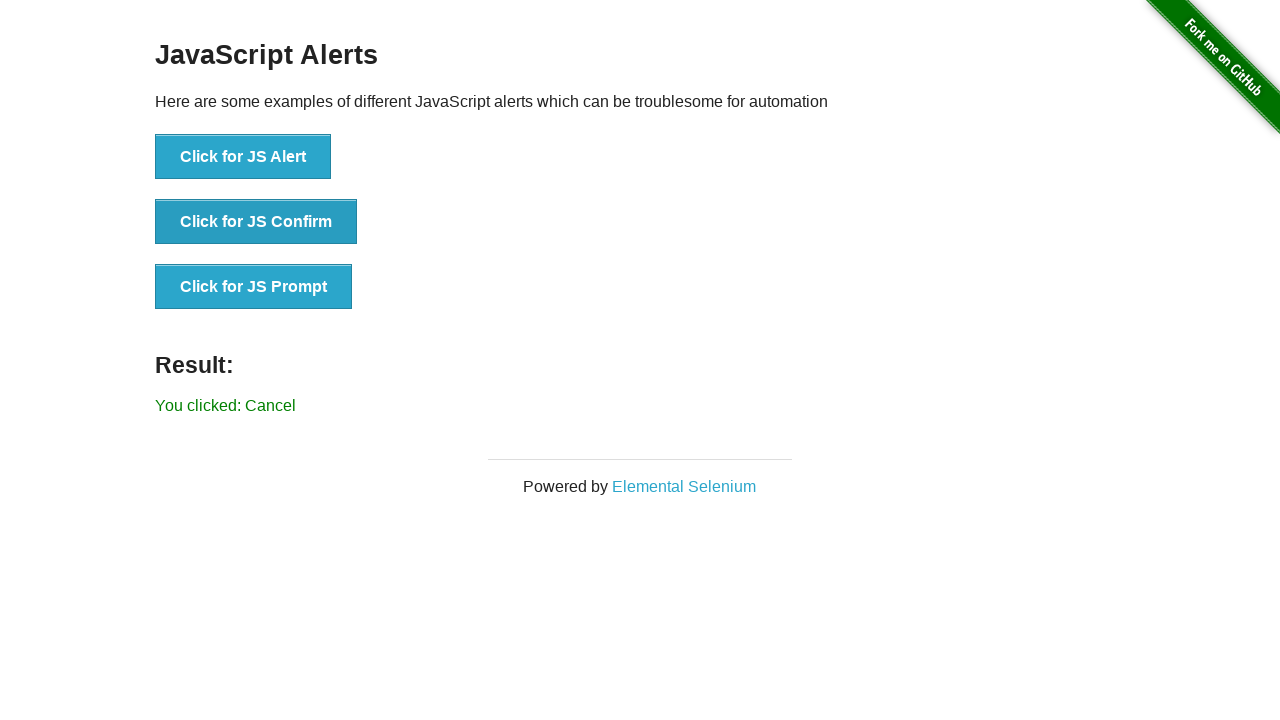

Set up dialog handler to accept confirmation alerts
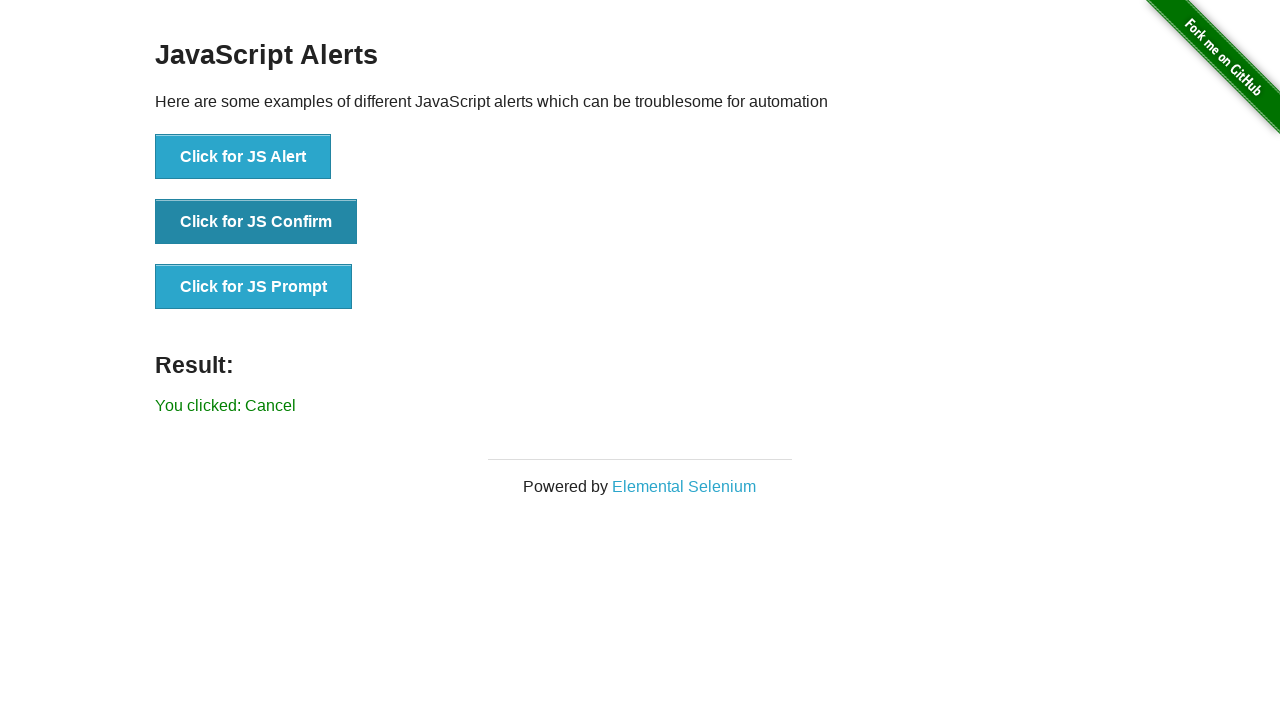

Clicked the confirmation alert button again to trigger dialog with handler active at (256, 222) on .example li:nth-child(2) button
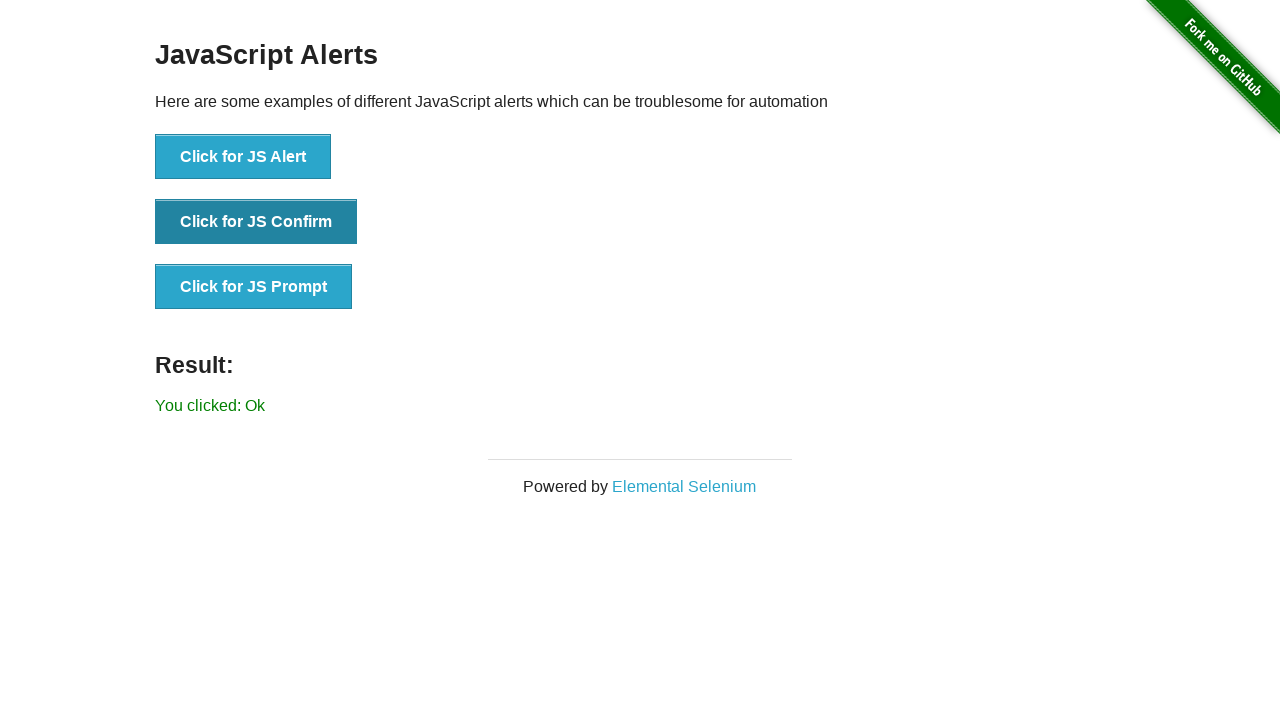

Result message element appeared on the page
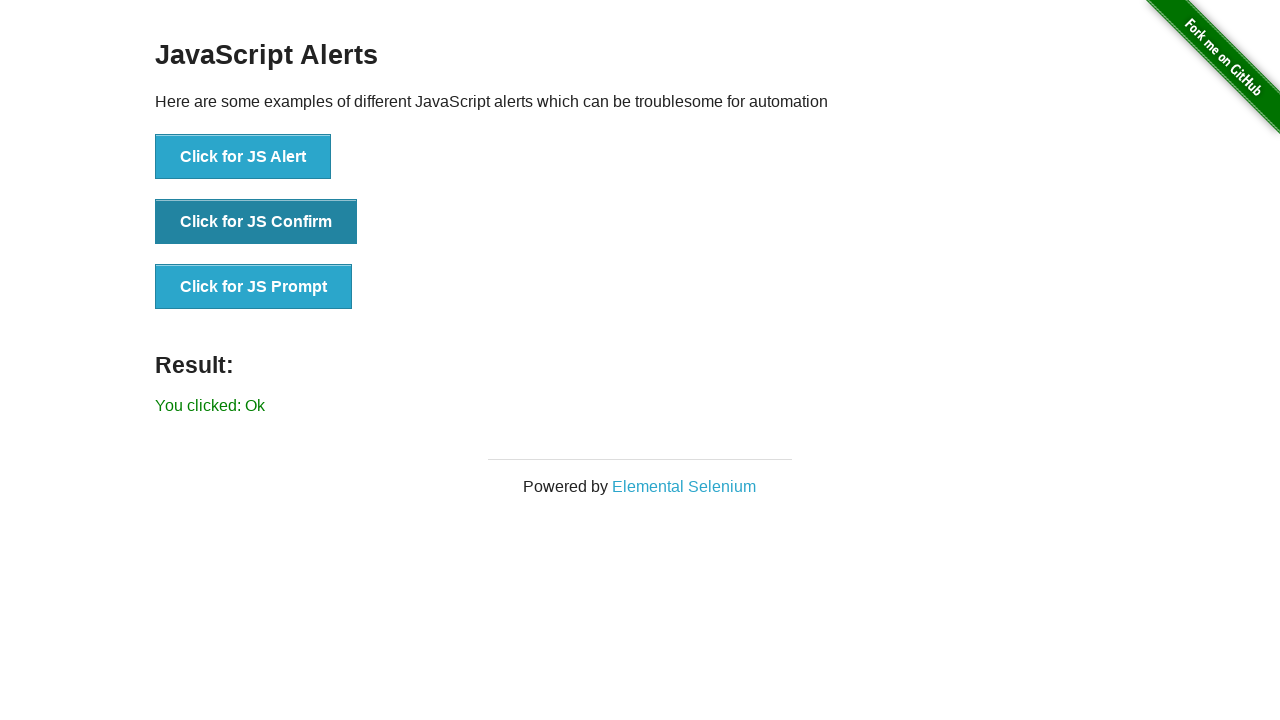

Retrieved result text: 'You clicked: Ok'
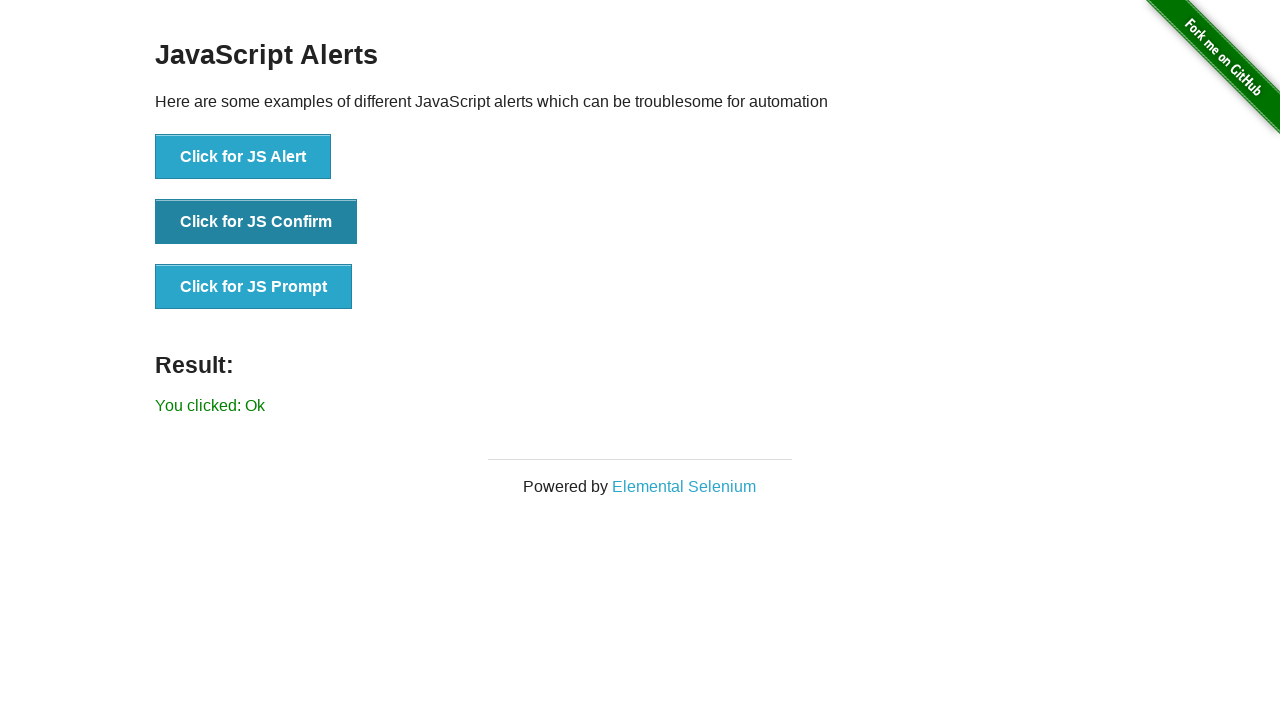

Verified result text matches expected value 'You clicked: Ok'
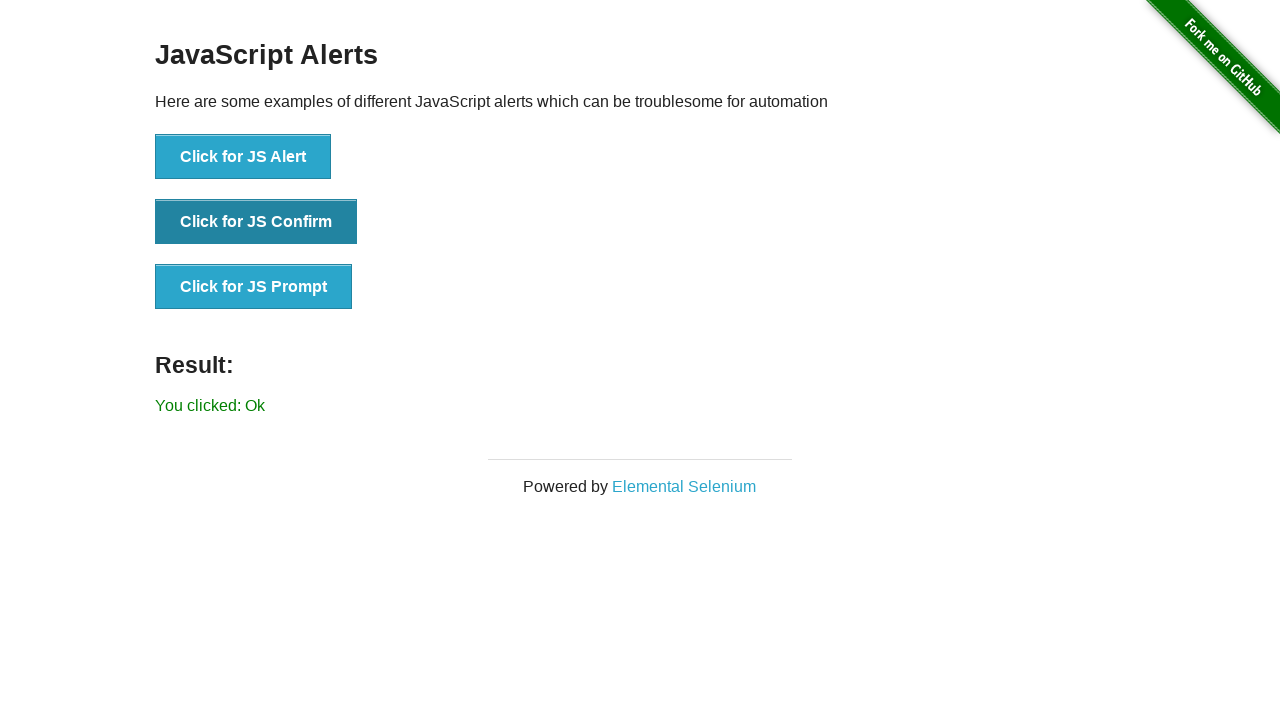

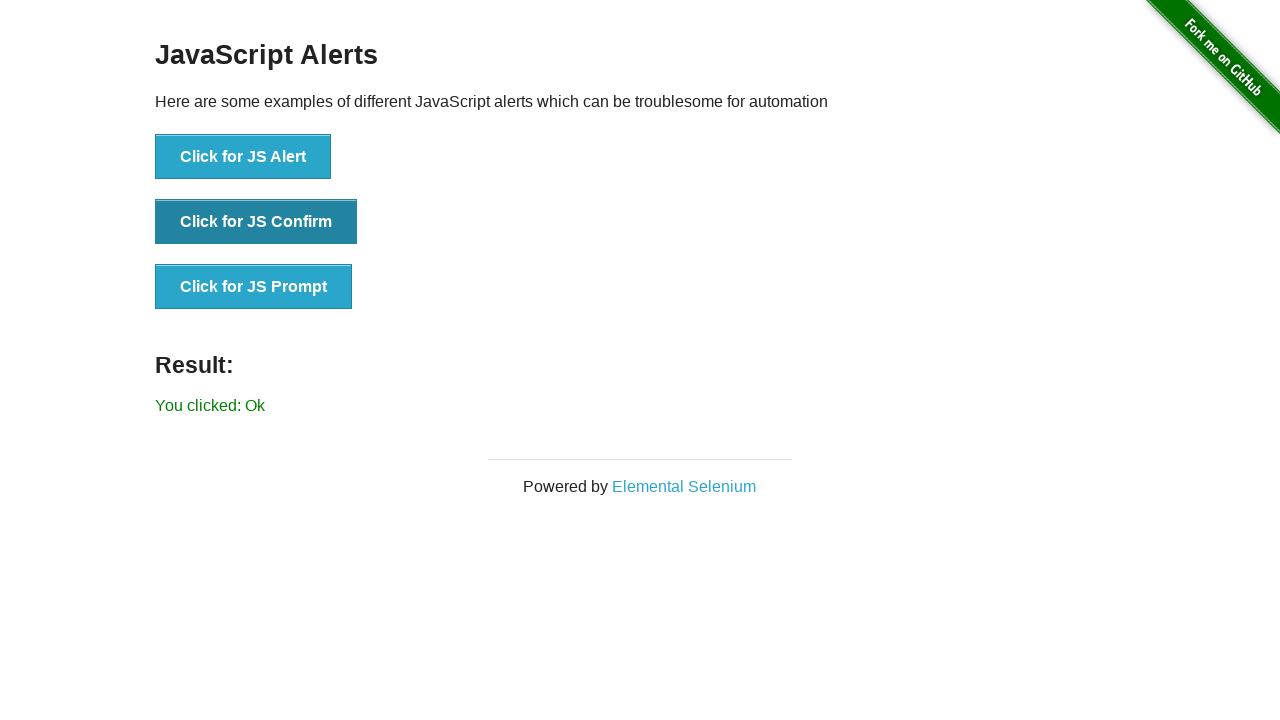